Tests dropdown selection functionality by selecting a year (2000), month (January), and day (10) from separate dropdown menus on a test page.

Starting URL: https://testcenter.techproeducation.com/index.php?page=dropdown

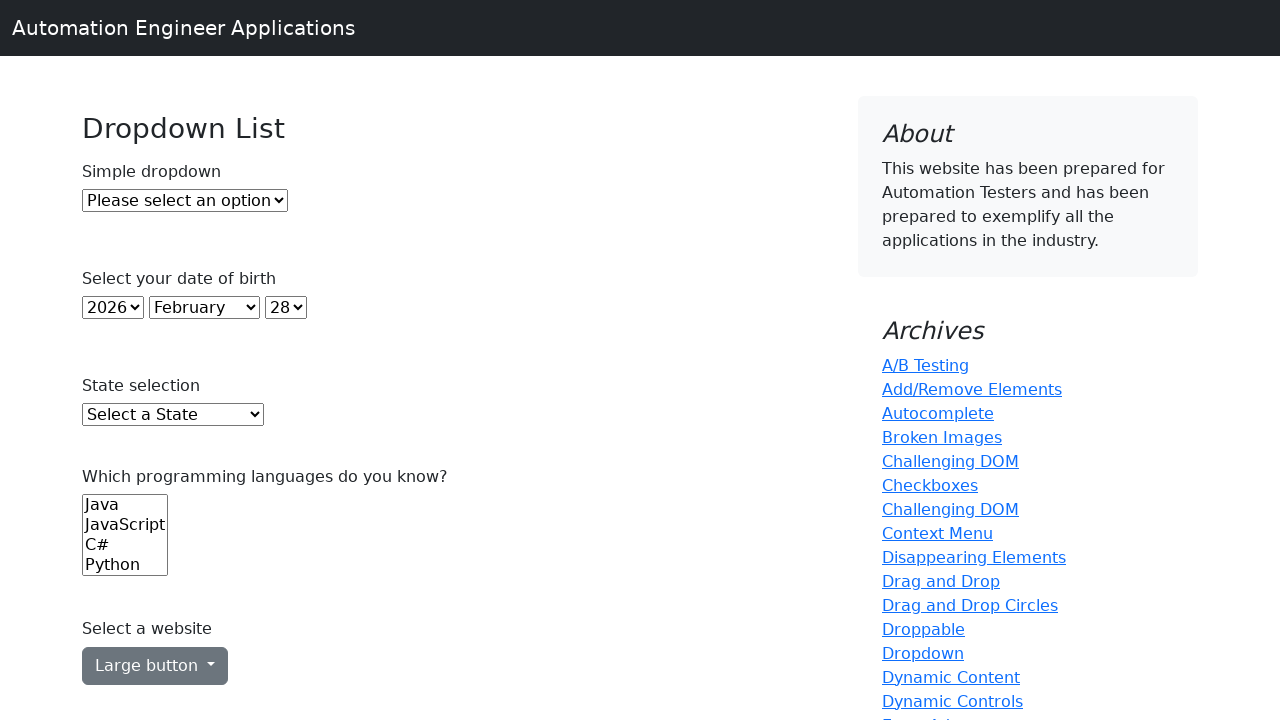

Selected year 2000 from year dropdown by index 23 on select#year
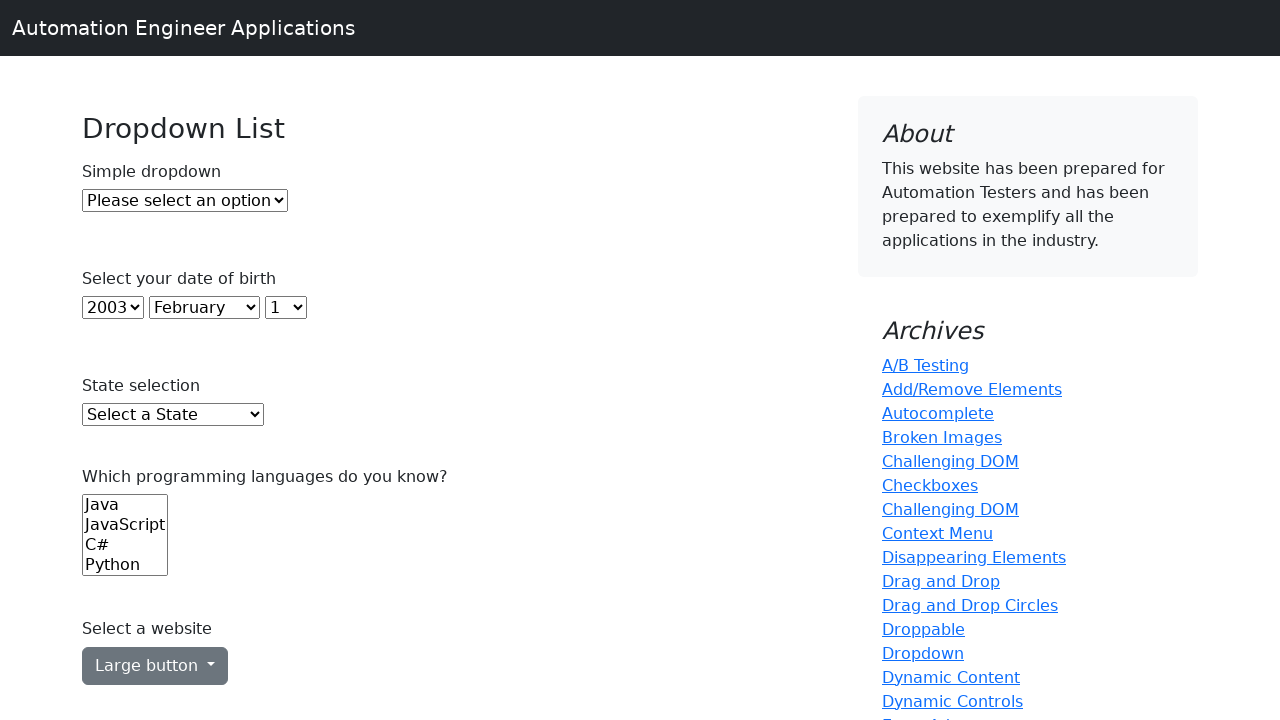

Selected January from month dropdown by value '0' on select#month
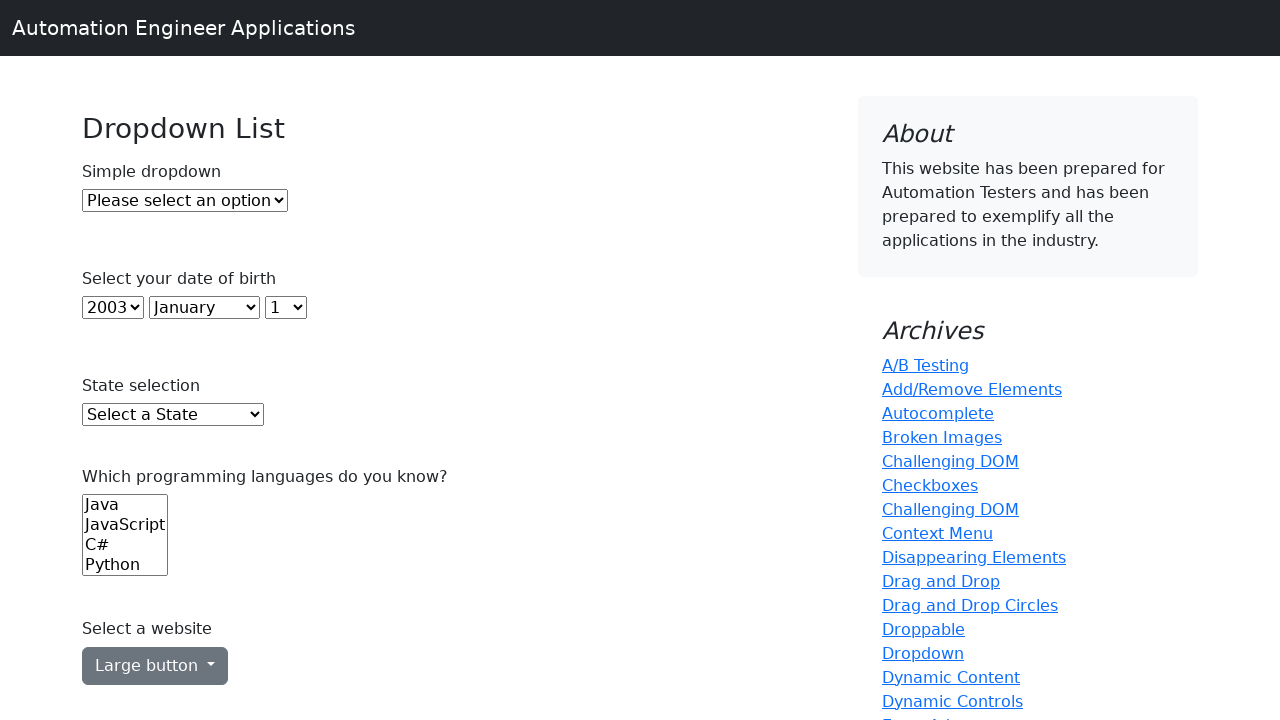

Selected day 10 from day dropdown by visible text on select#day
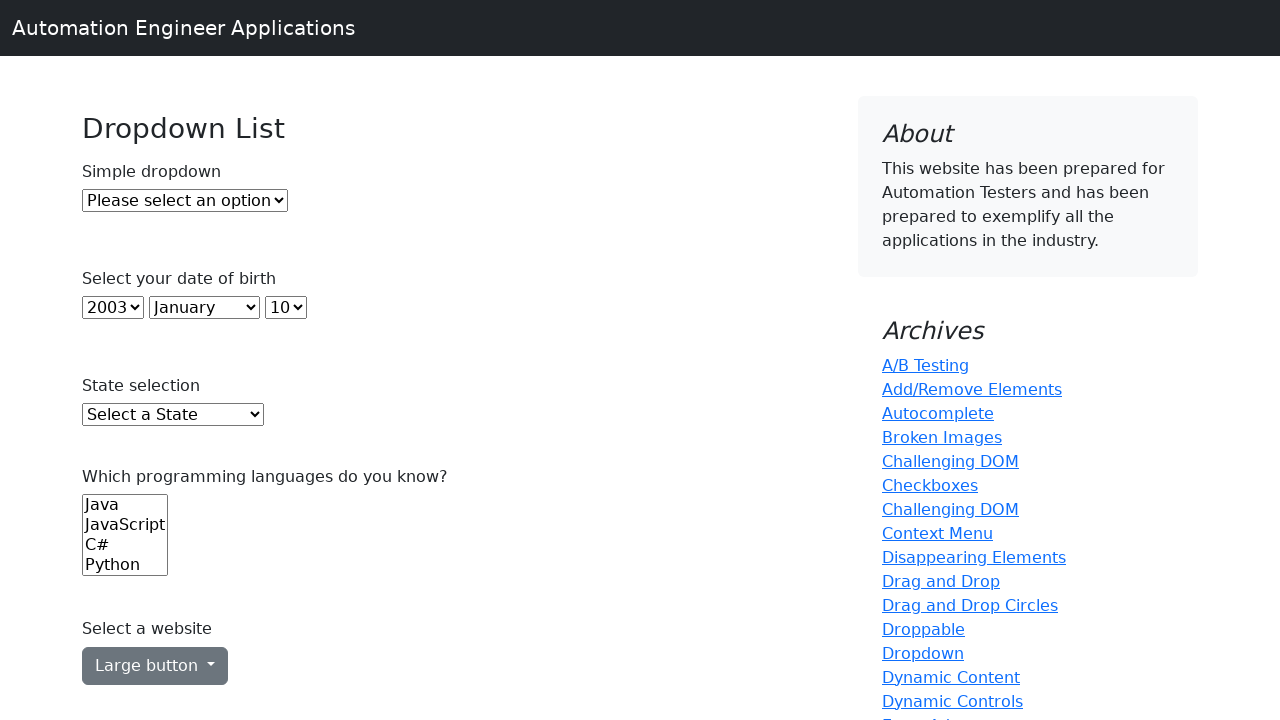

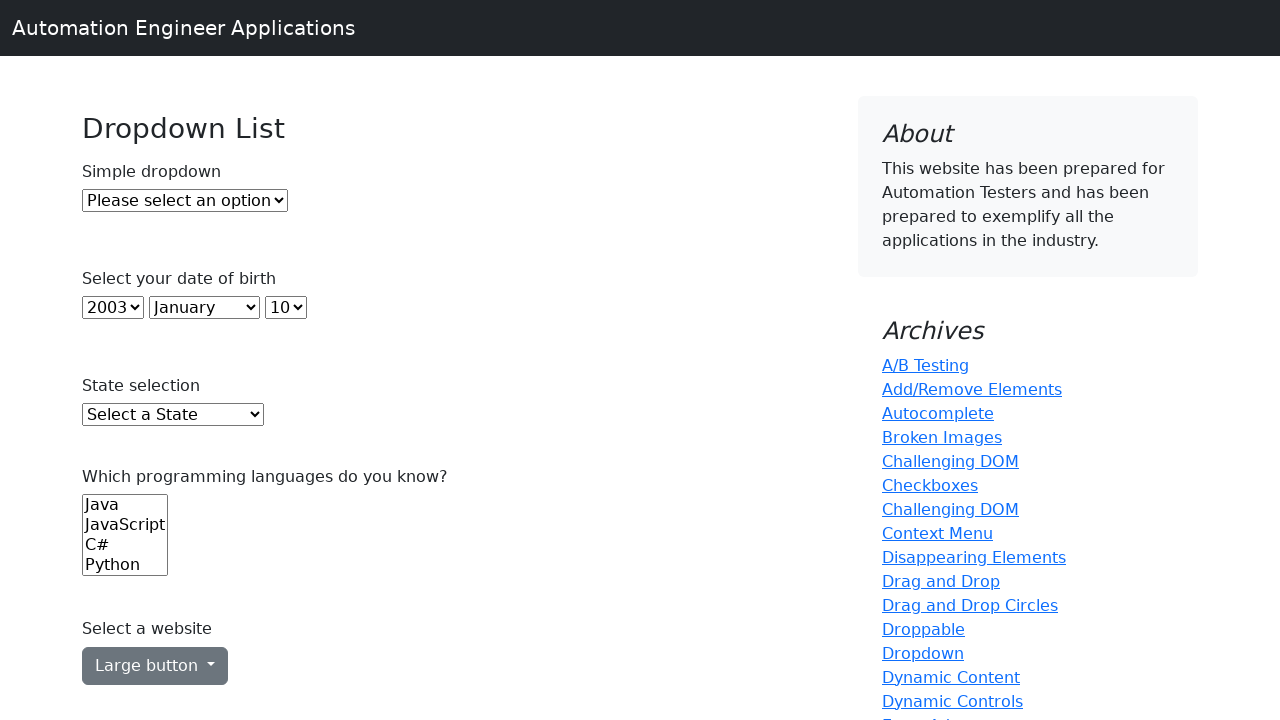